Tests dropdown functionality by selecting options from a dropdown menu on a practice website. Demonstrates selecting dropdown options by different methods (index, value, visible text).

Starting URL: https://the-internet.herokuapp.com/dropdown

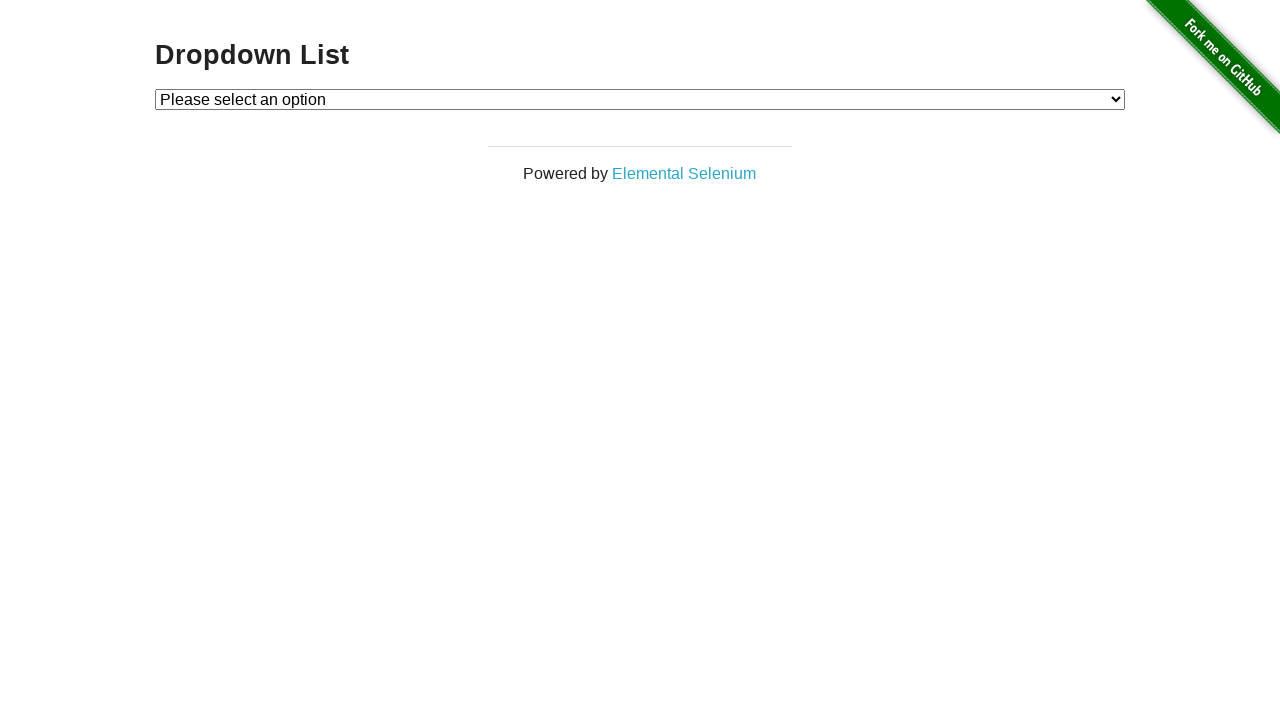

Waited for dropdown element to be visible
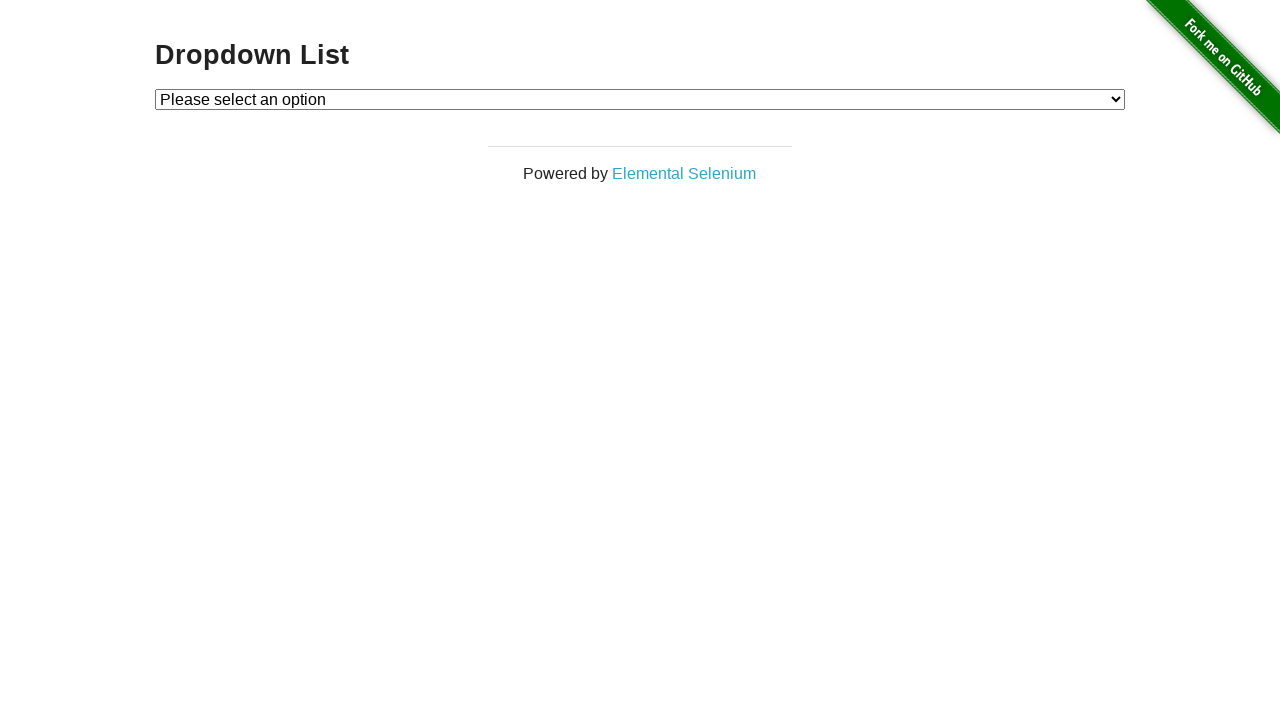

Selected option by value '2' (Option 2) on #dropdown
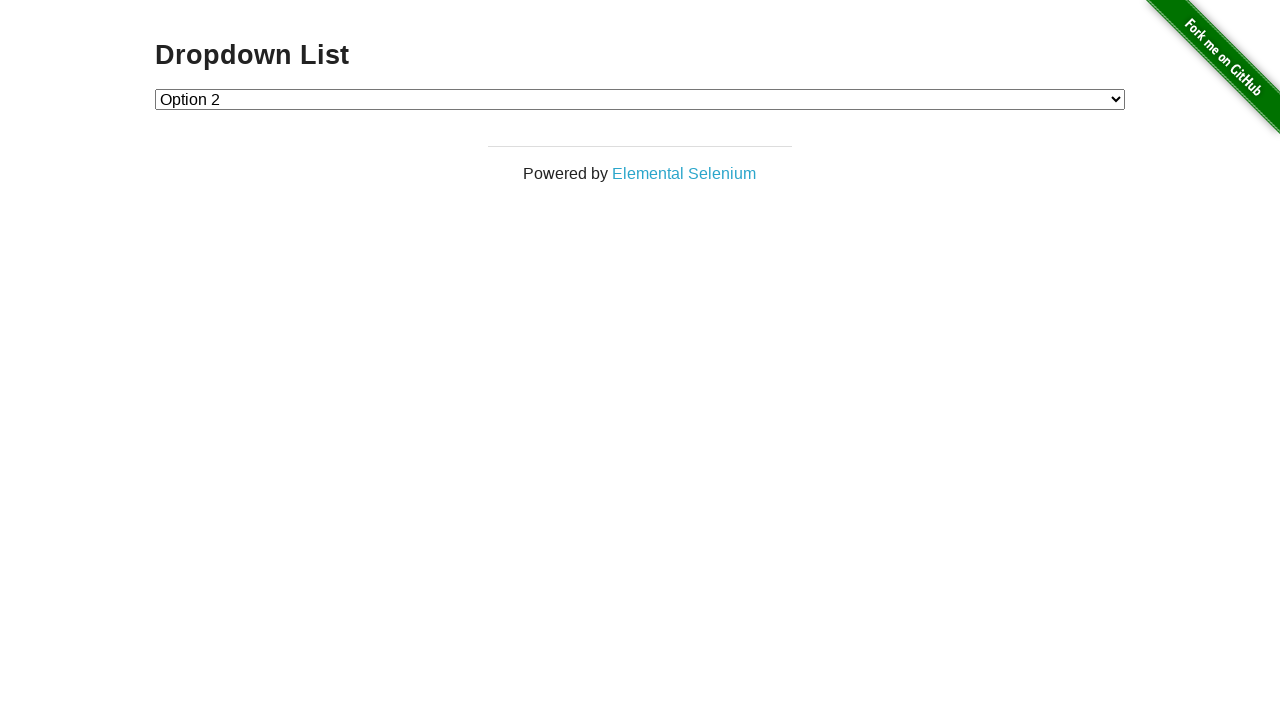

Waited 500ms to verify selection
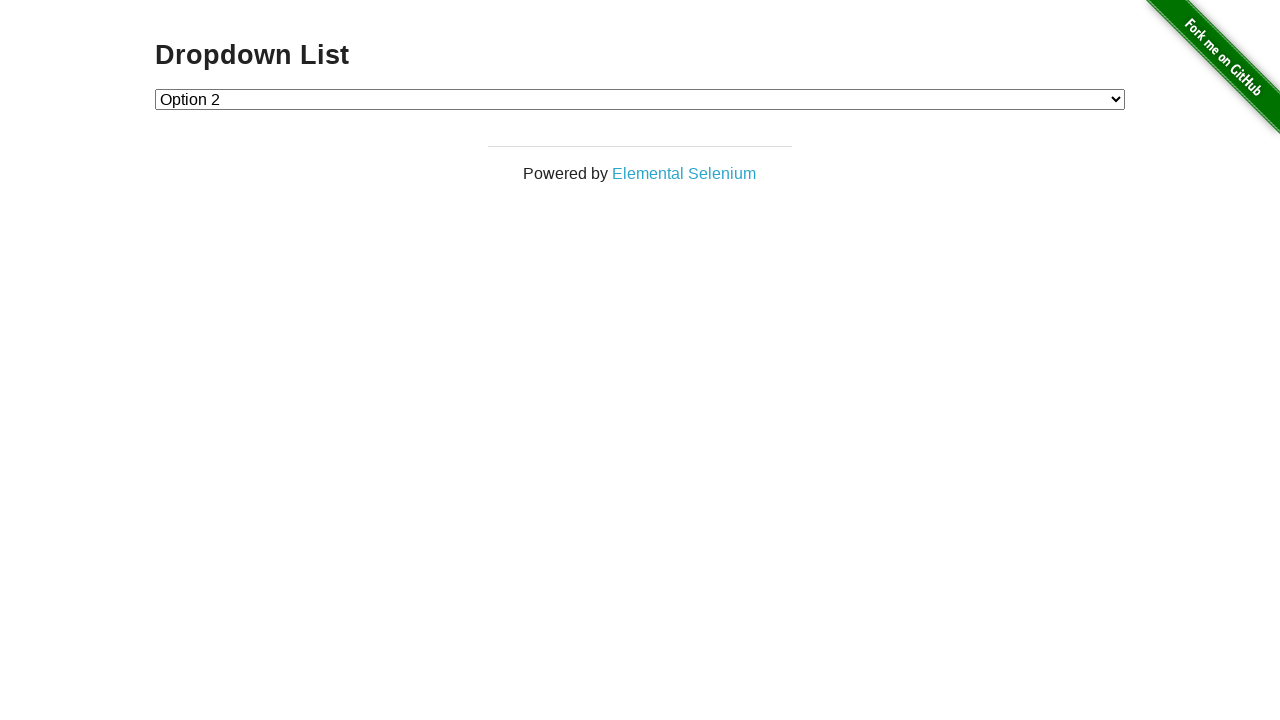

Selected option by label 'Option 1' on #dropdown
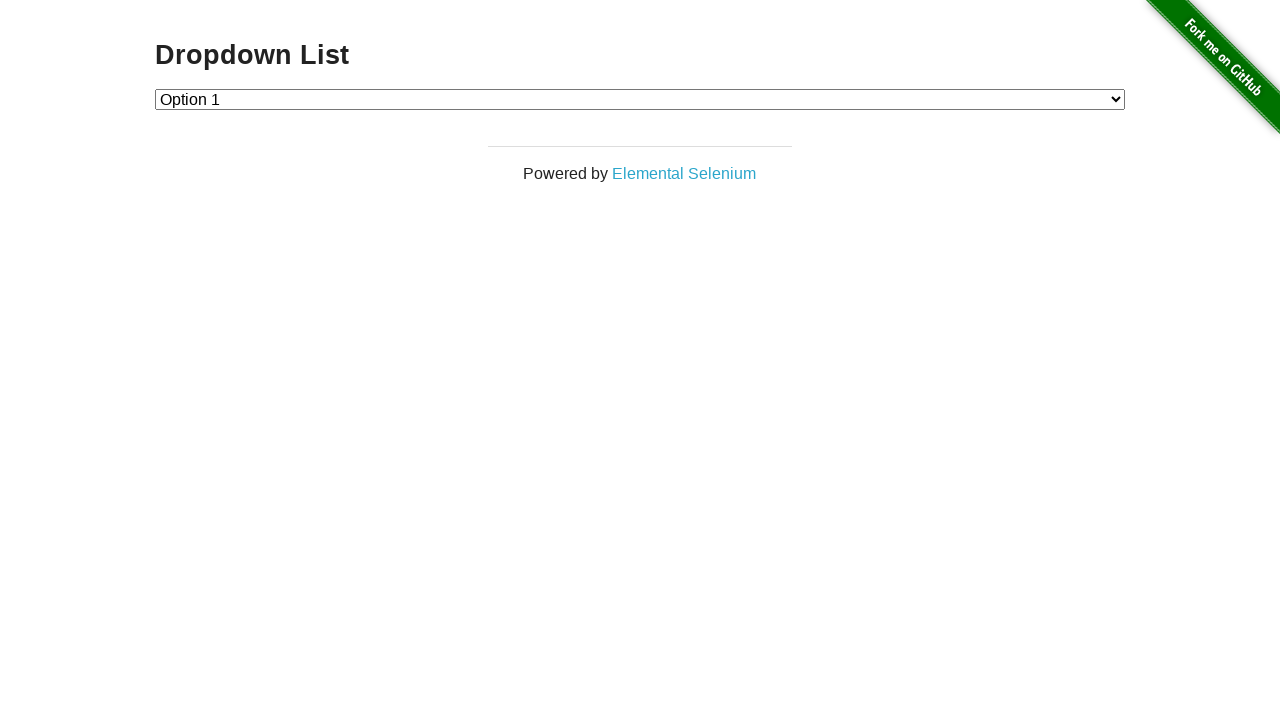

Waited 500ms to verify selection
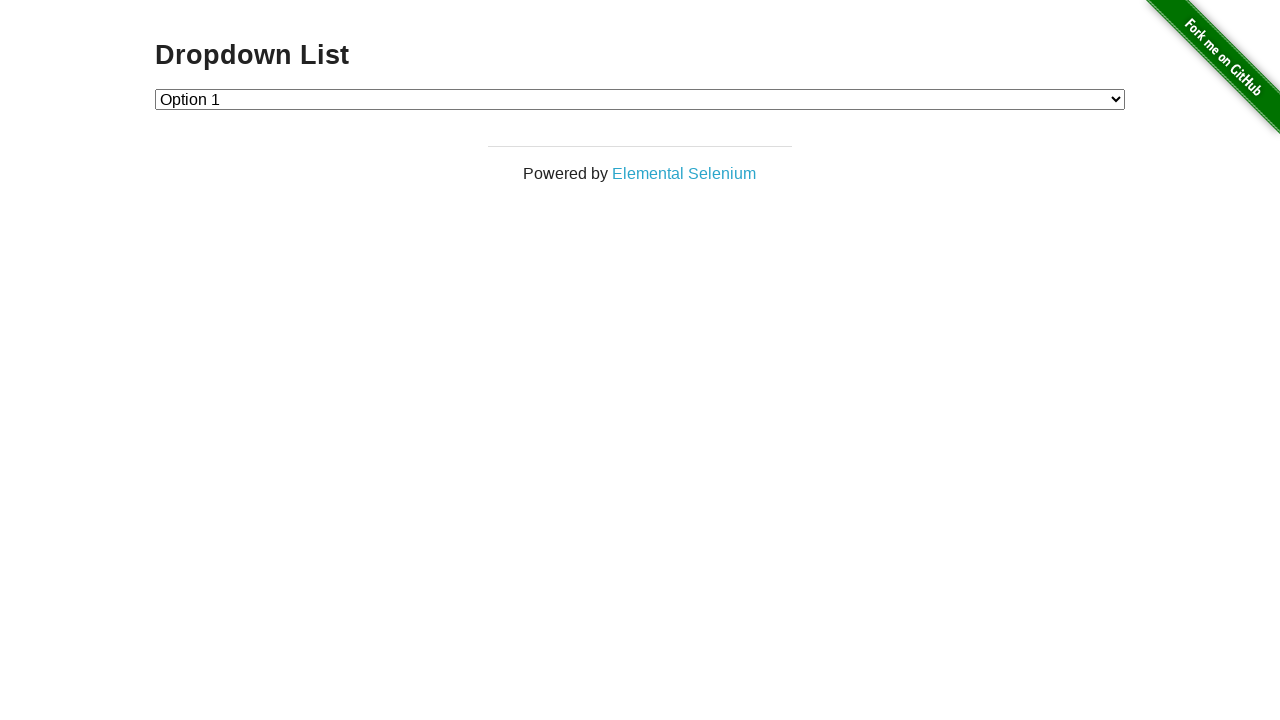

Selected option by index 2 (Option 2) on #dropdown
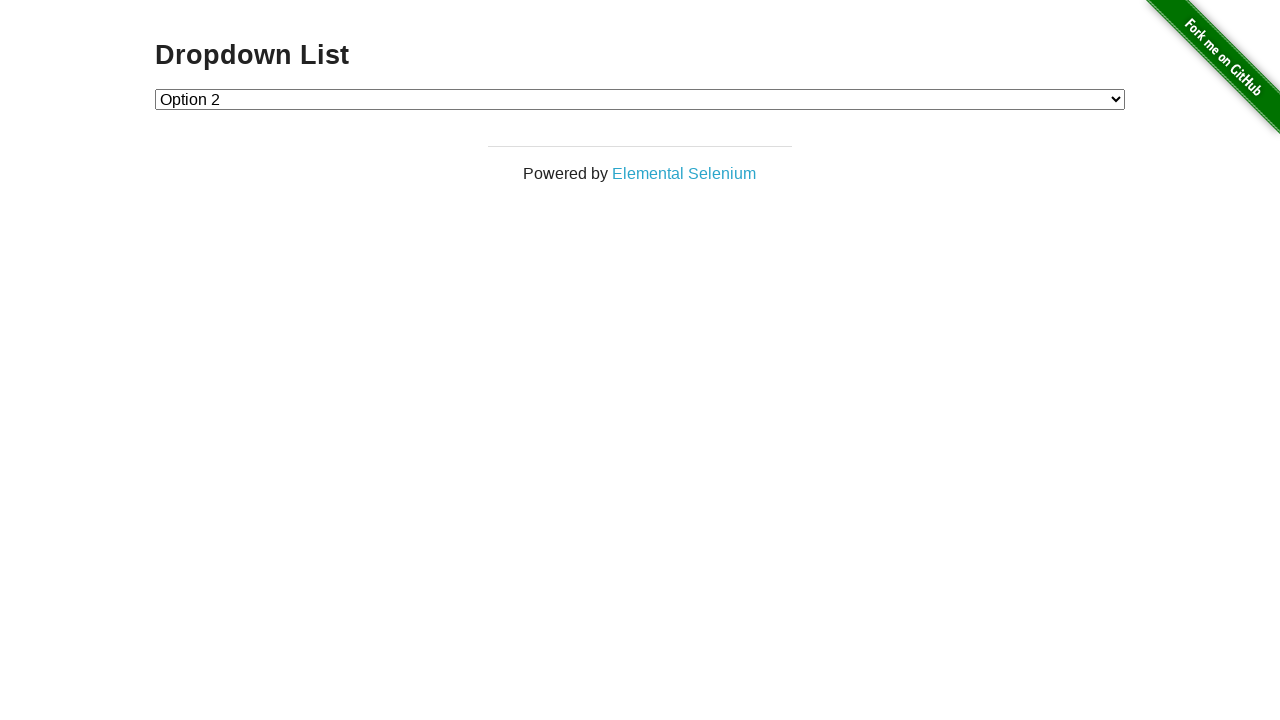

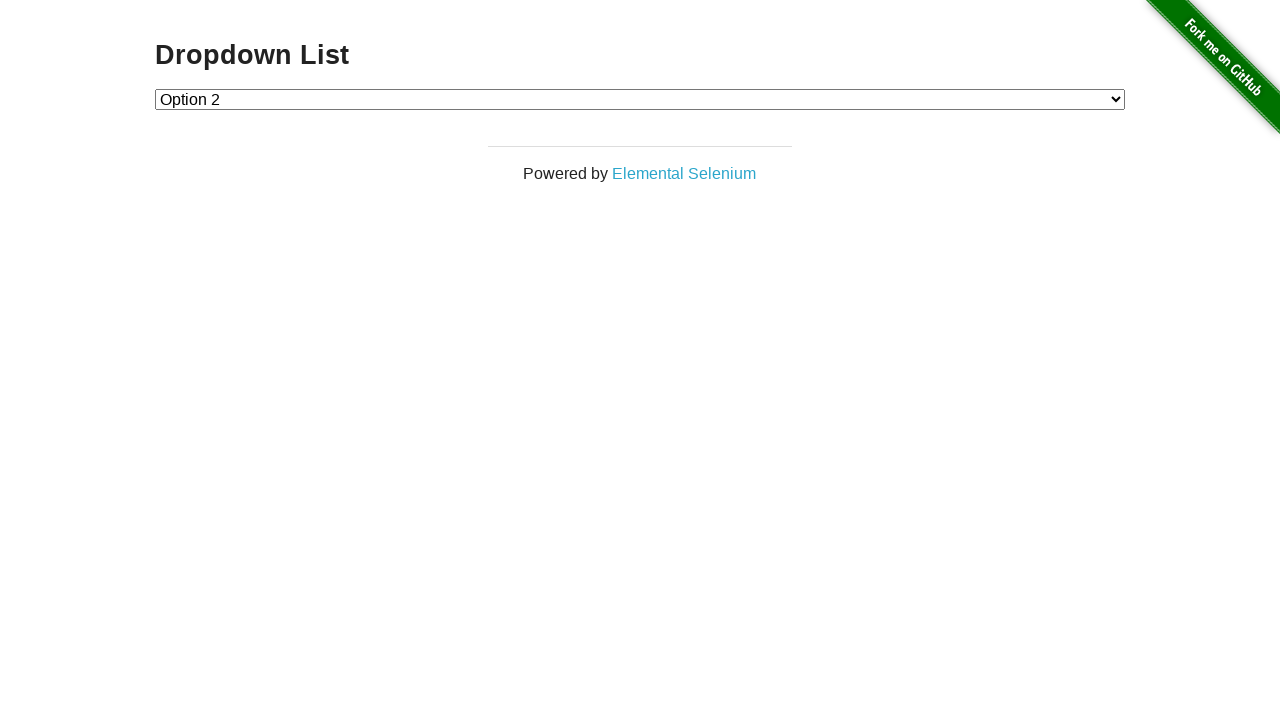